Tests multiple window handling by clicking a button that opens new windows and verifying control can switch between them

Starting URL: https://www.leafground.com/window.xhtml

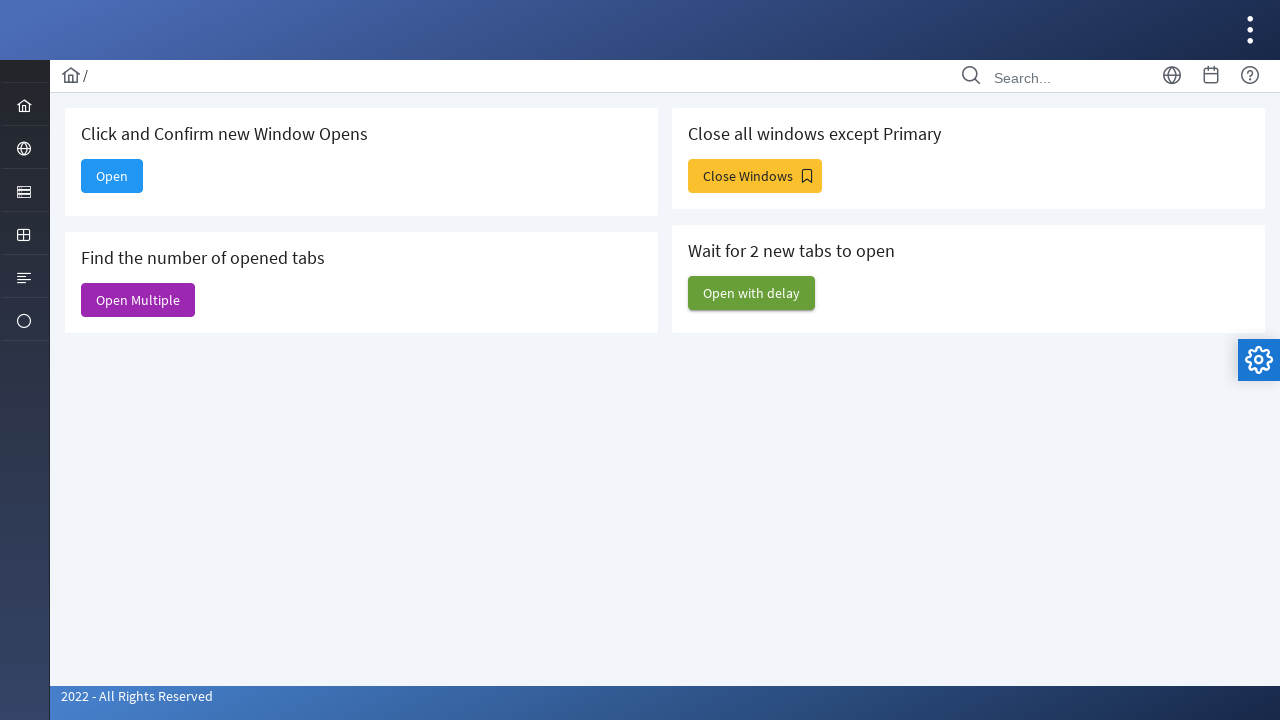

Clicked 'Open Multiple' button to open new windows at (138, 300) on xpath=//span[text()='Open Multiple']
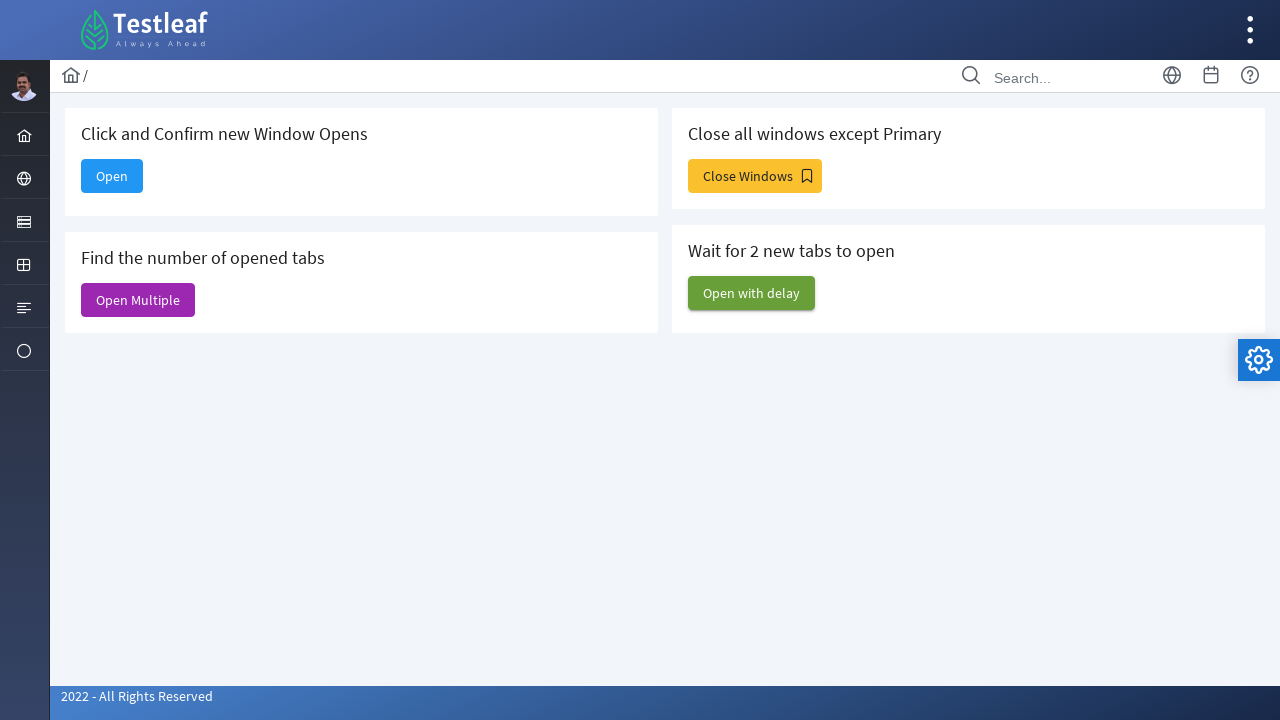

Retrieved all window handles from context
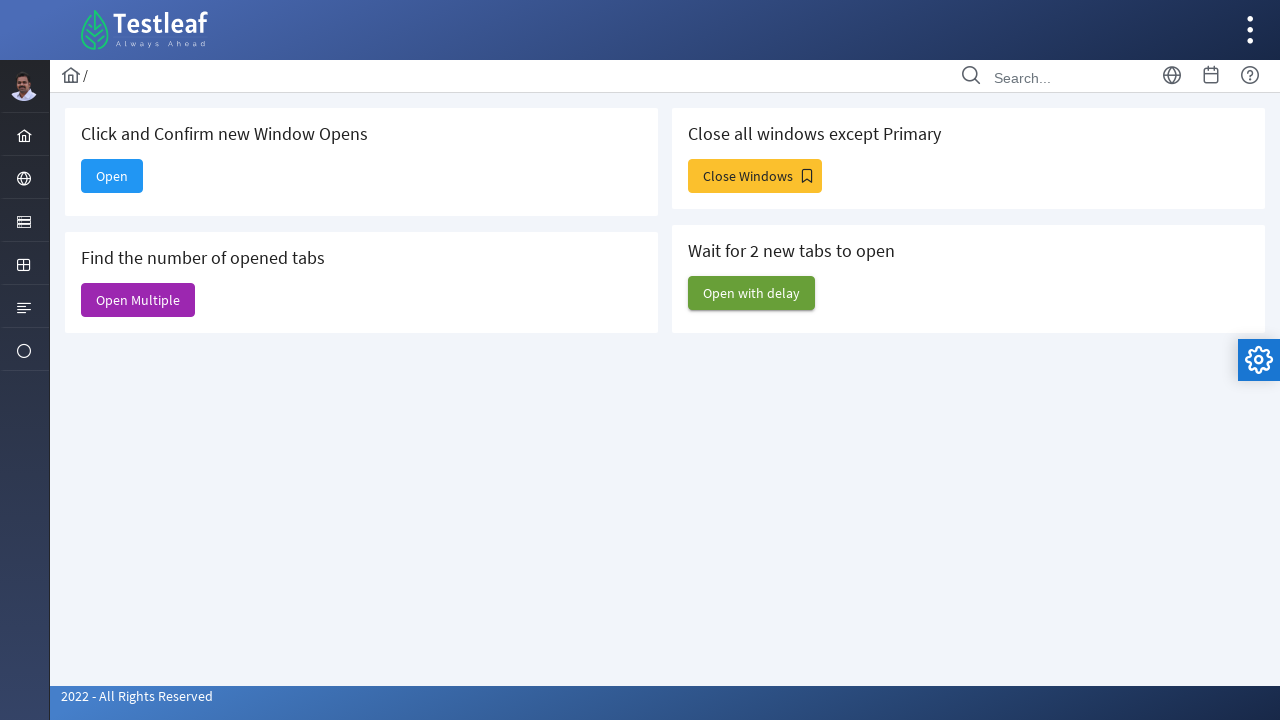

Switched focus to first new window
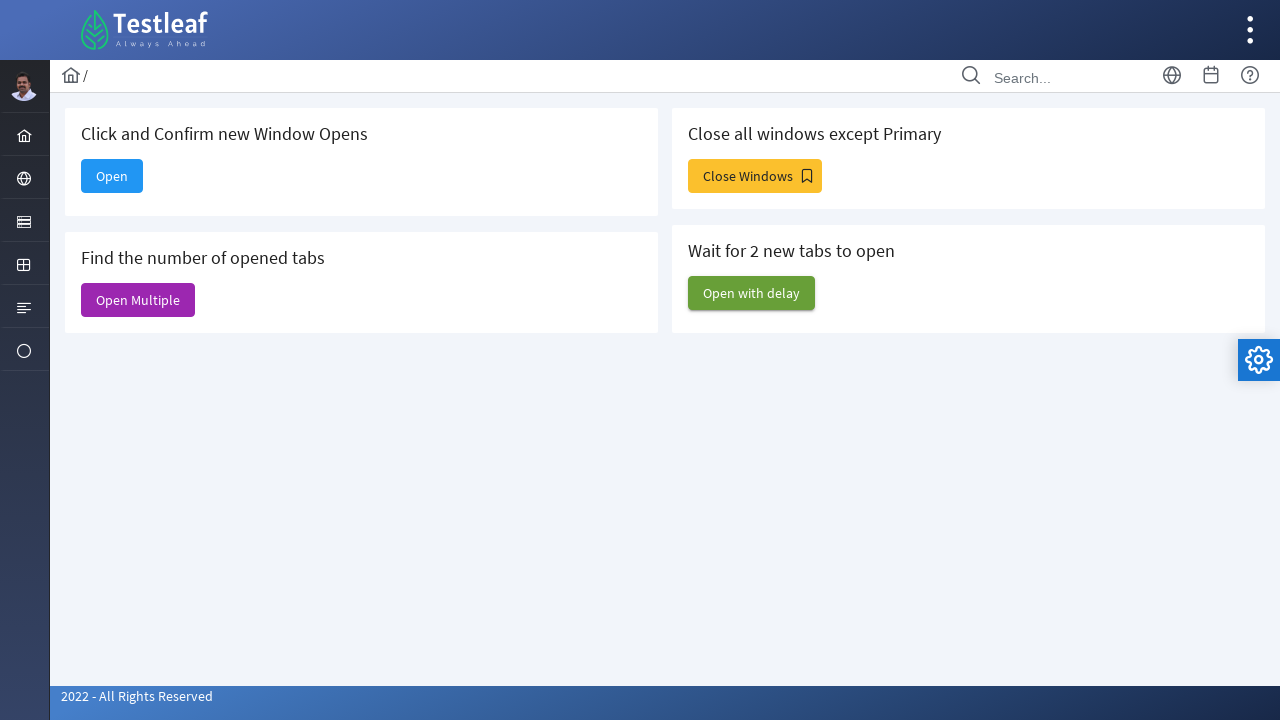

Retrieved title of new window: 'Alert'
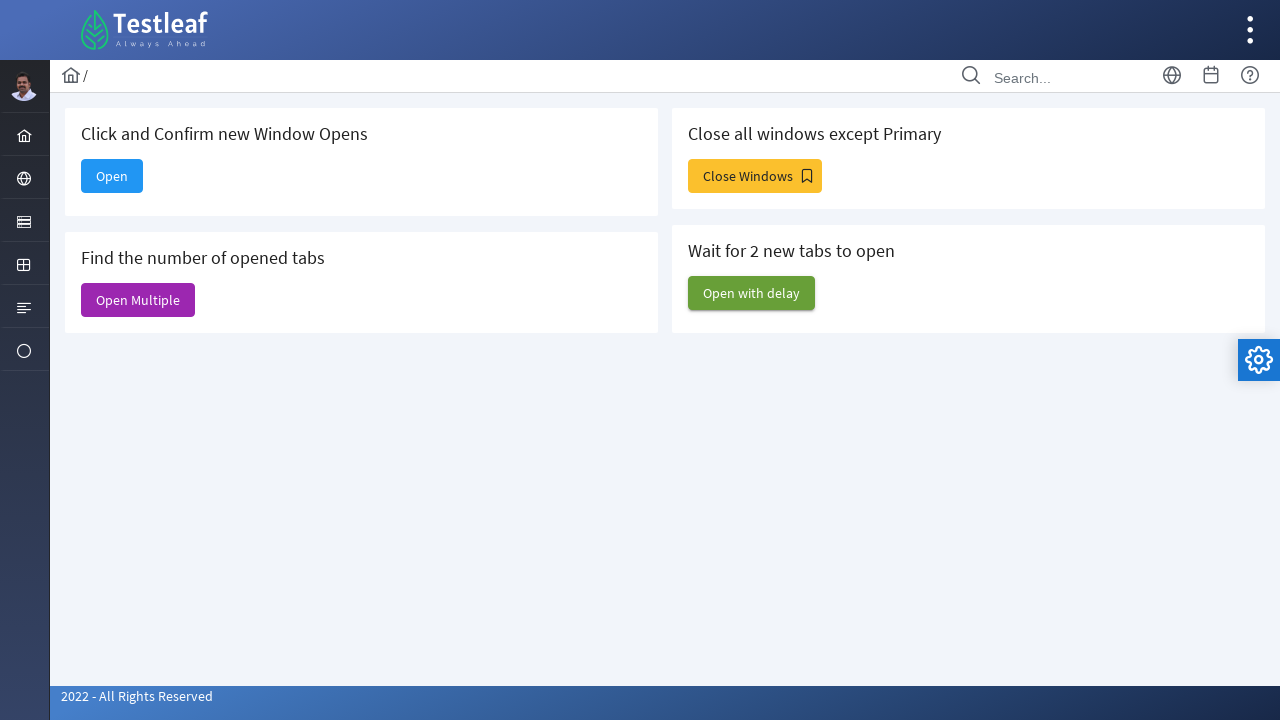

Retrieved title of parent window: 'Window'
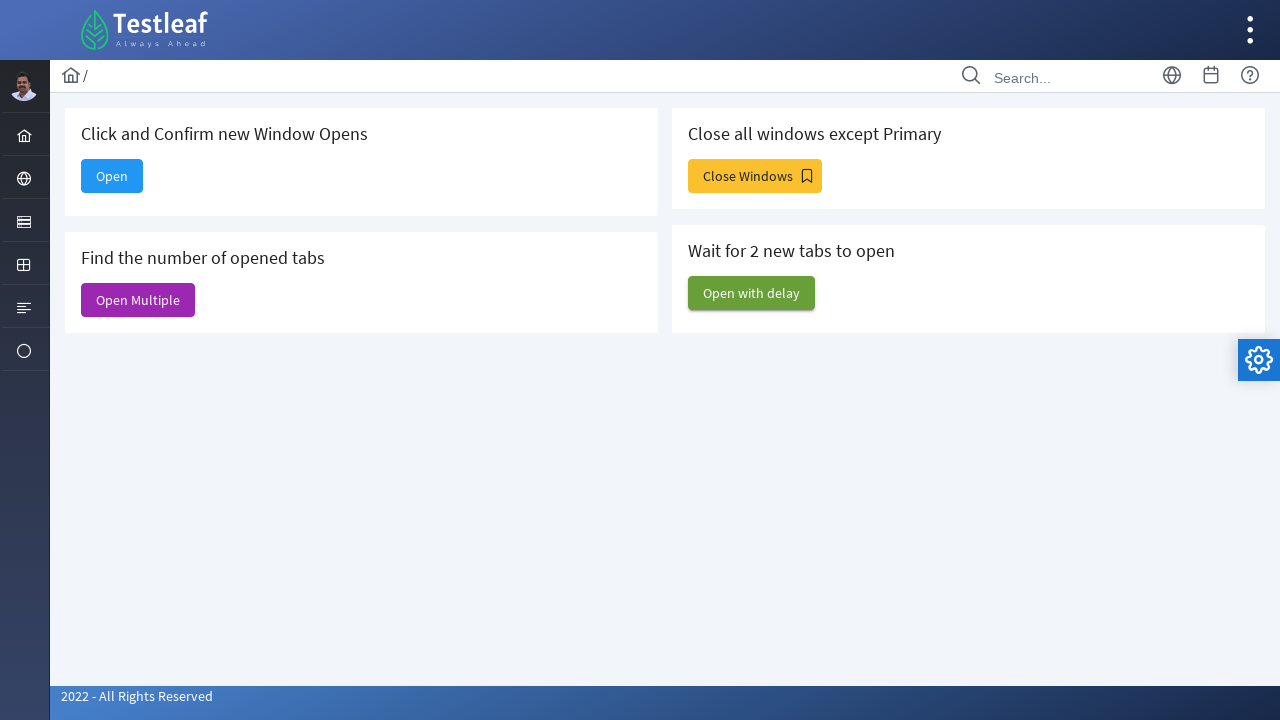

Verified: Control has switched to new window (titles differ)
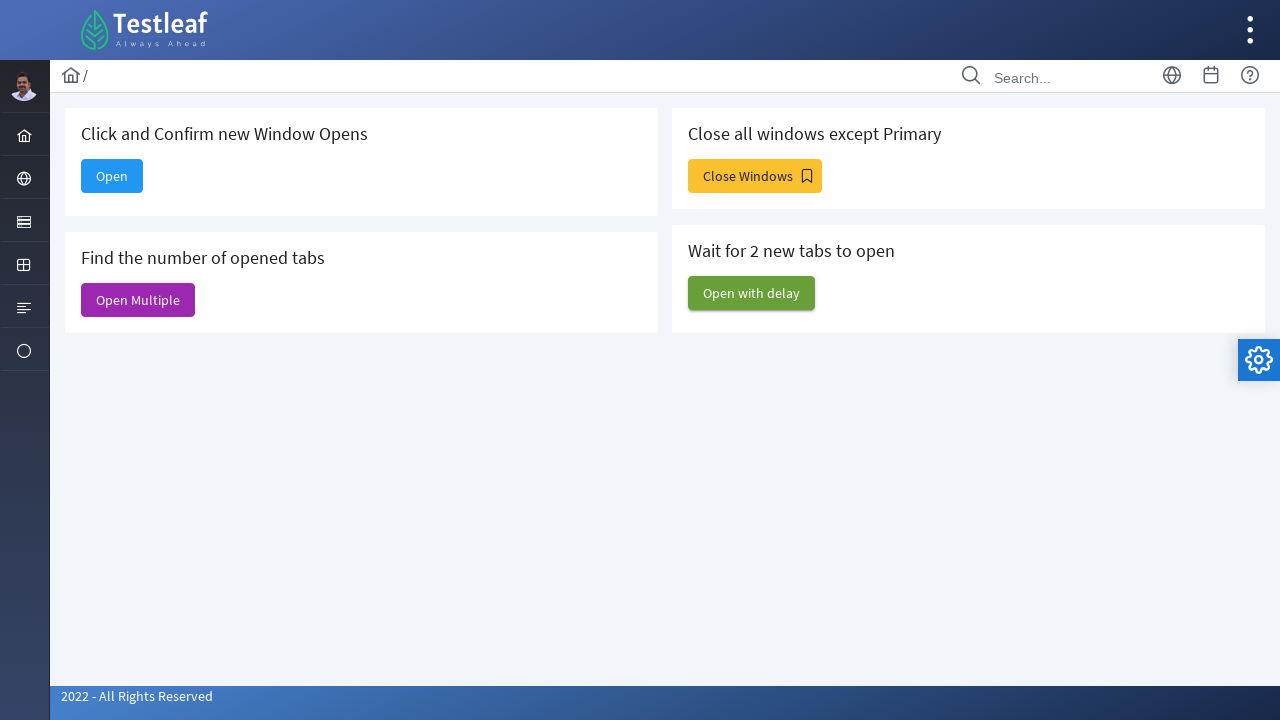

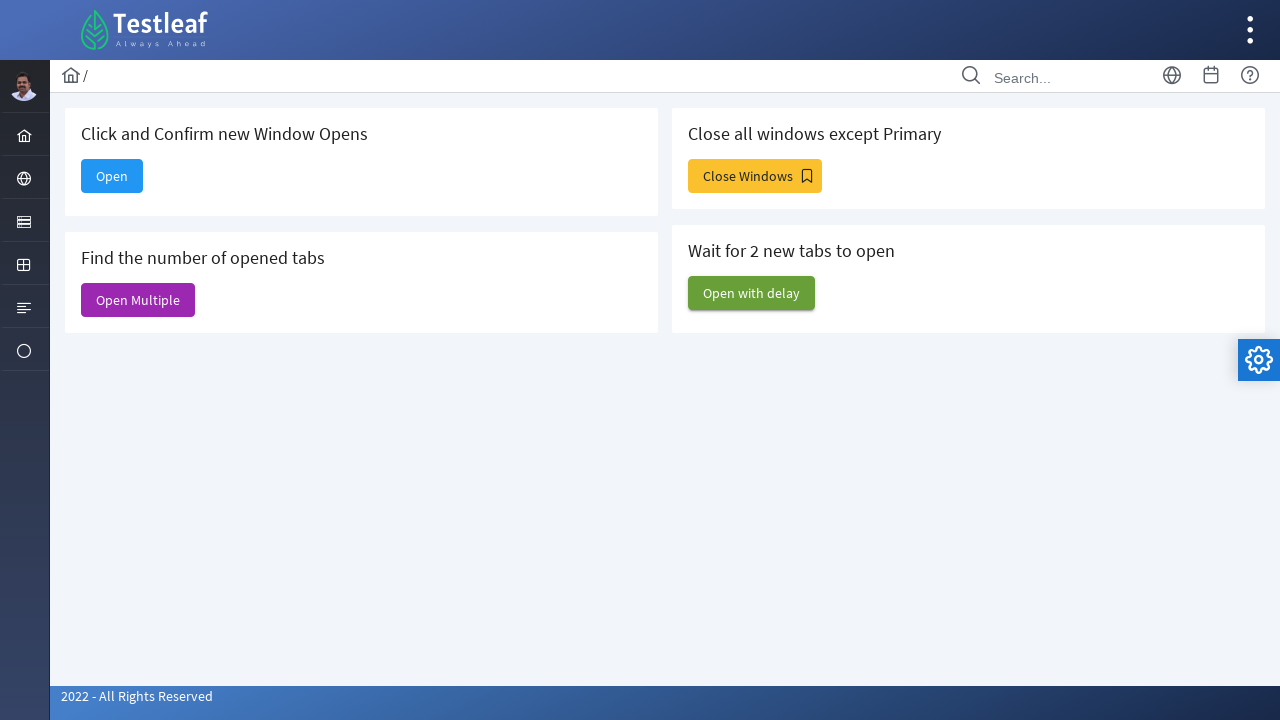